Tests retrieving details of a specific planet using a valid planet ID

Starting URL: https://swapi.dev/

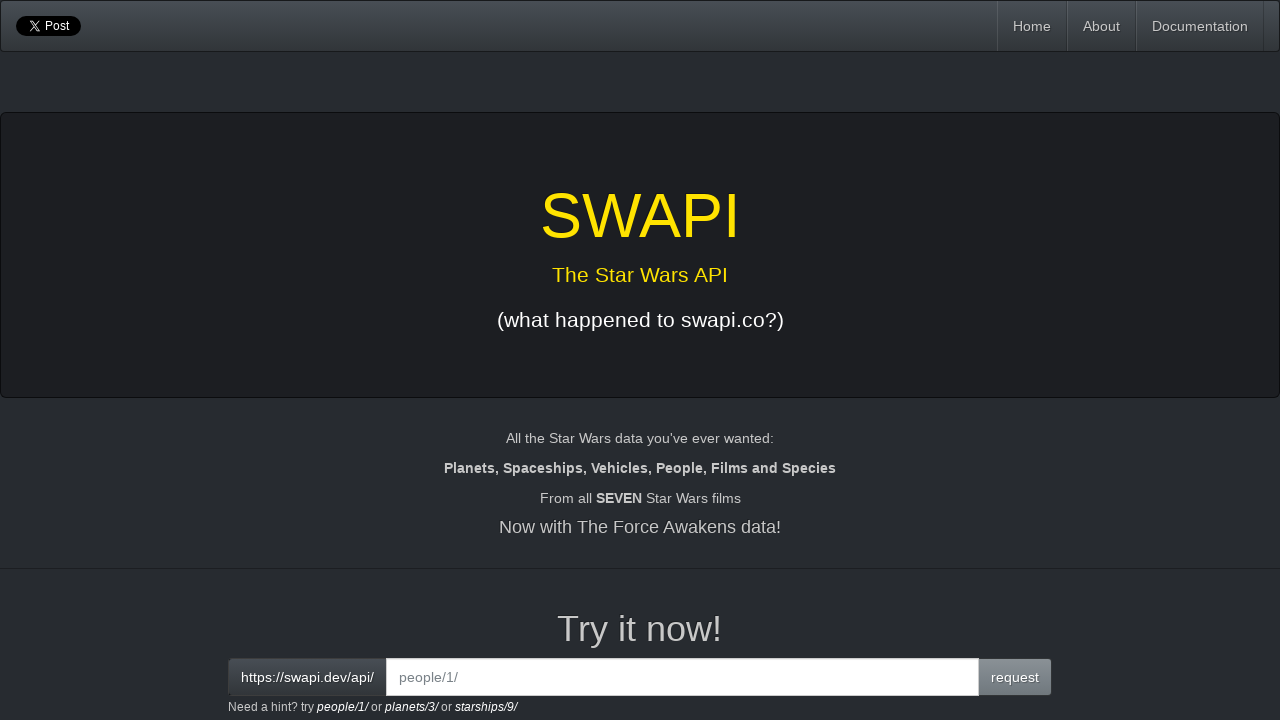

Filled input field with planet endpoint 'planets/4/' on //div[@class='input-group']//input
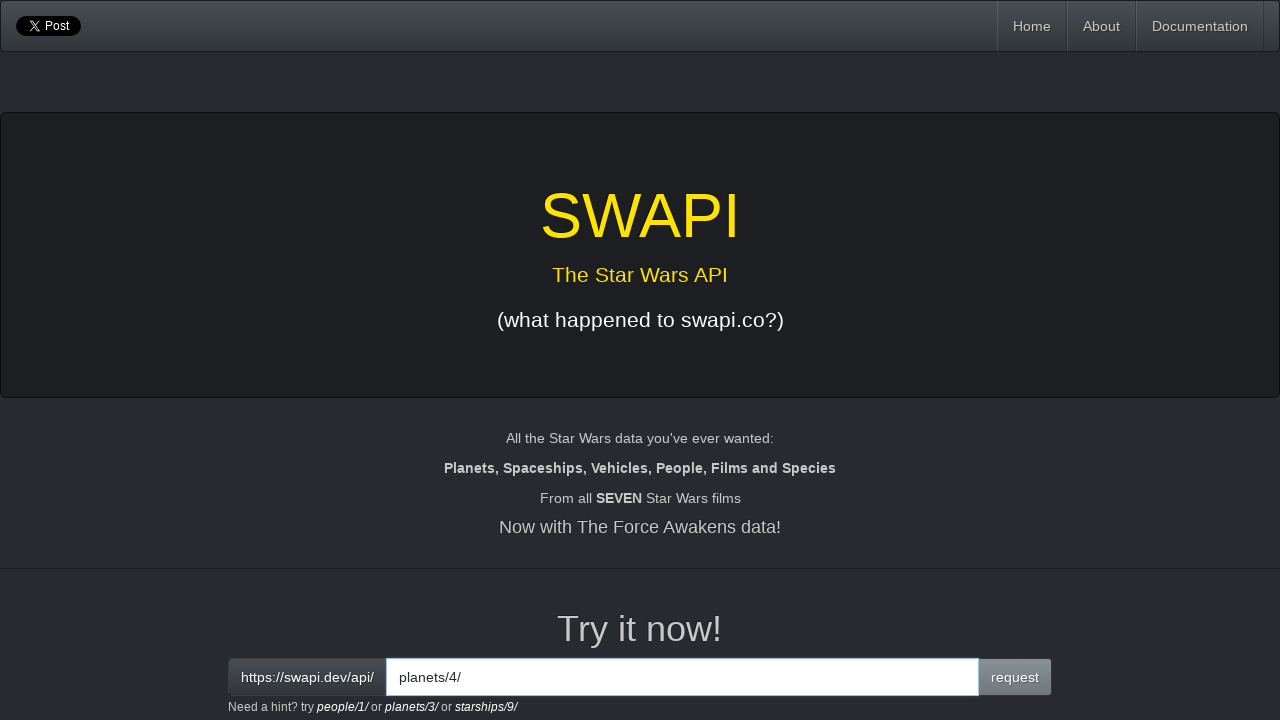

Clicked the request button to retrieve planet details at (1015, 677) on xpath=//button[@class = 'btn btn-primary']
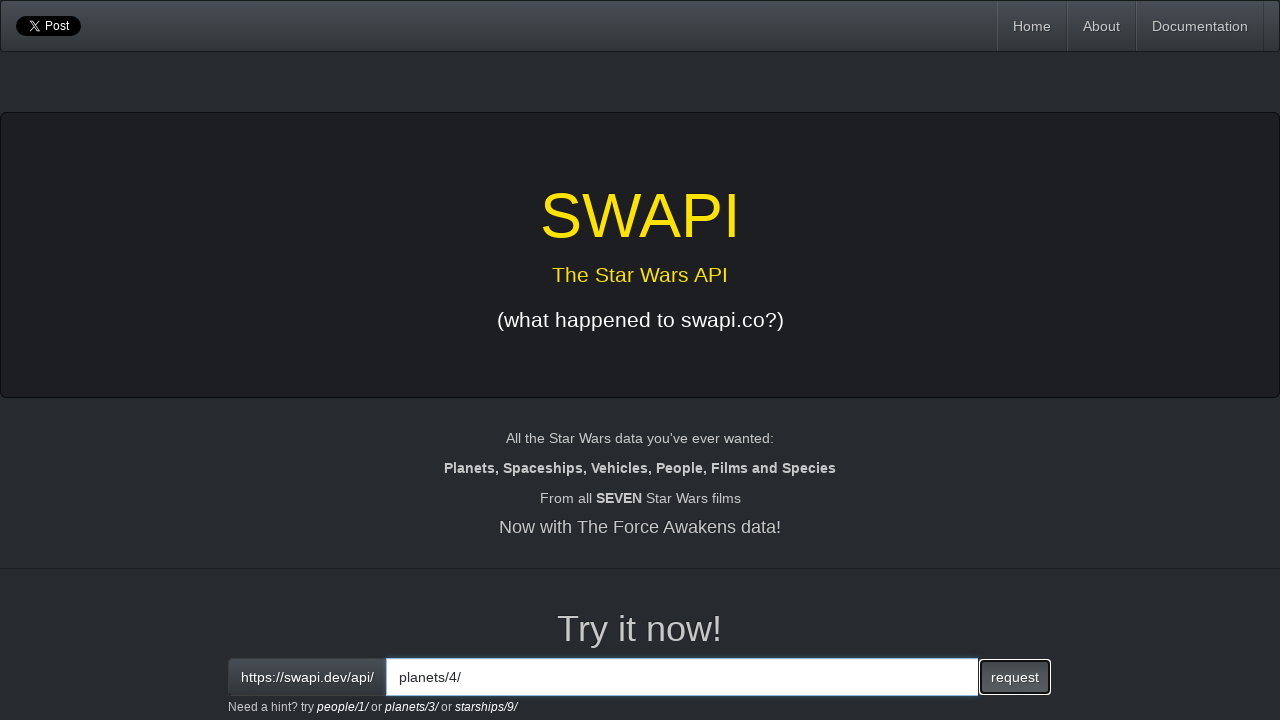

Planet details response loaded in output section
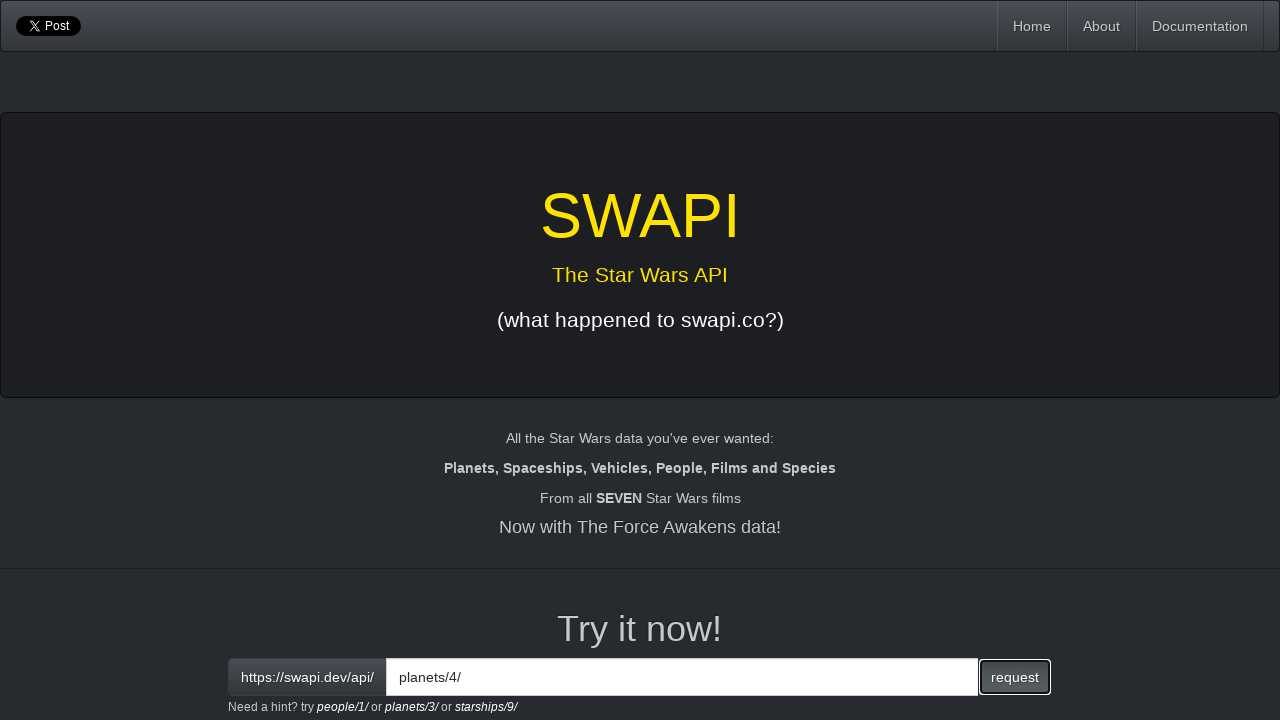

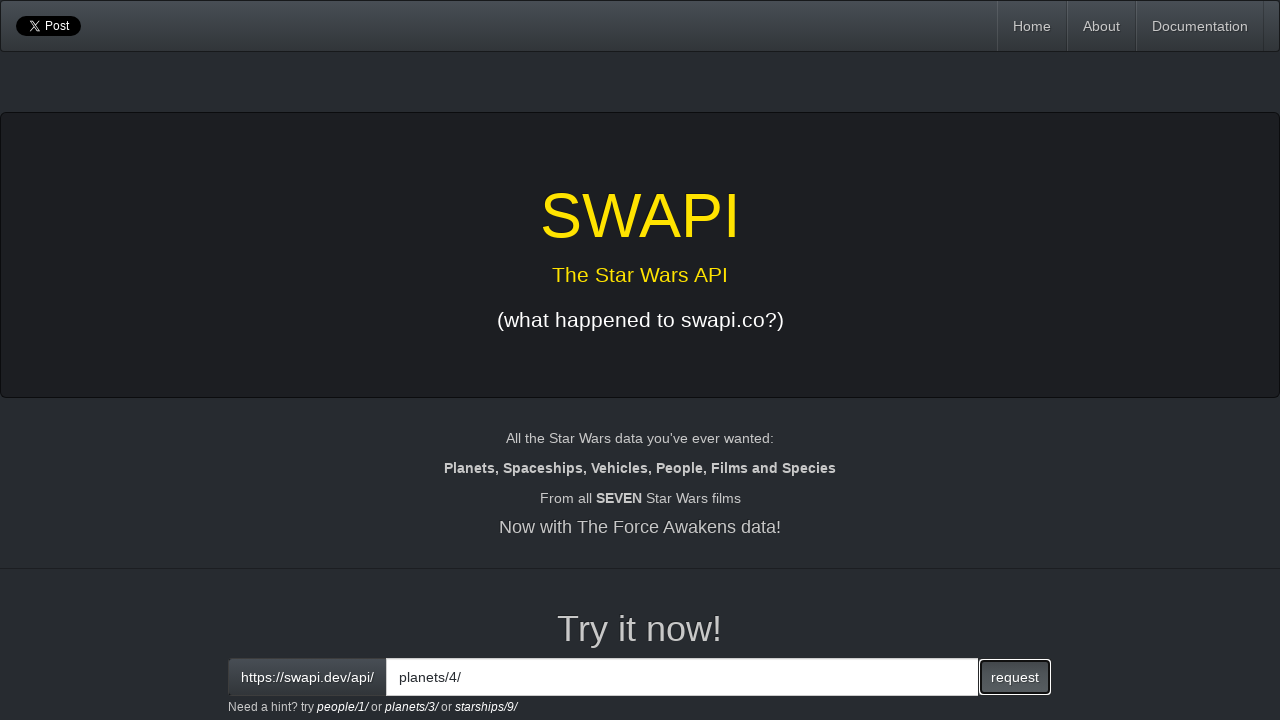